Tests that whitespace is trimmed from edited todo text

Starting URL: https://demo.playwright.dev/todomvc

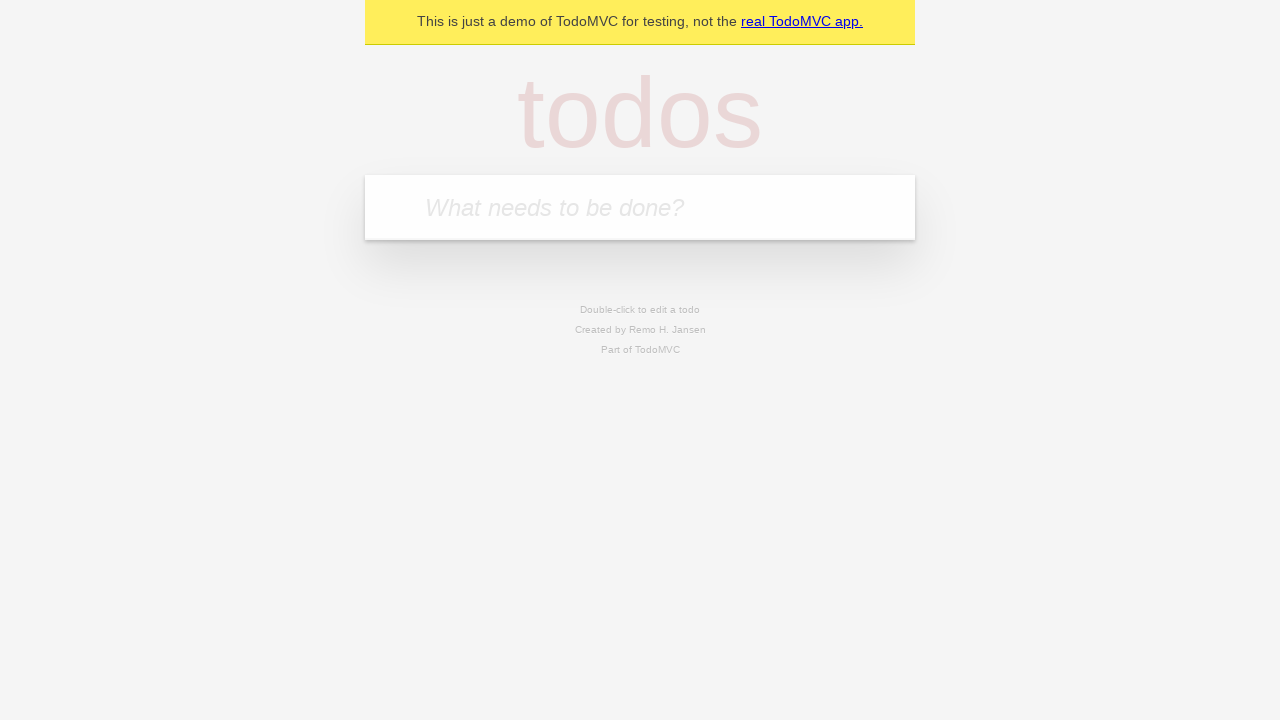

Filled new todo input with 'buy some cheese' on internal:attr=[placeholder="What needs to be done?"i]
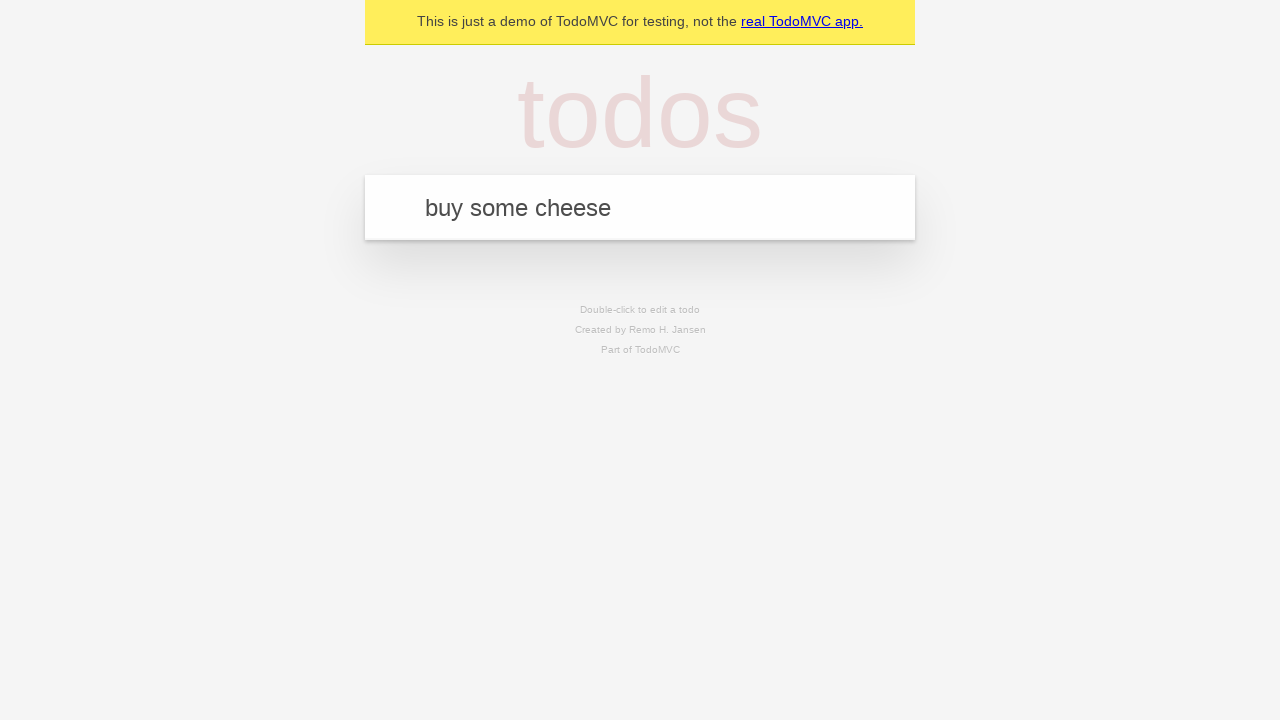

Pressed Enter to create todo 'buy some cheese' on internal:attr=[placeholder="What needs to be done?"i]
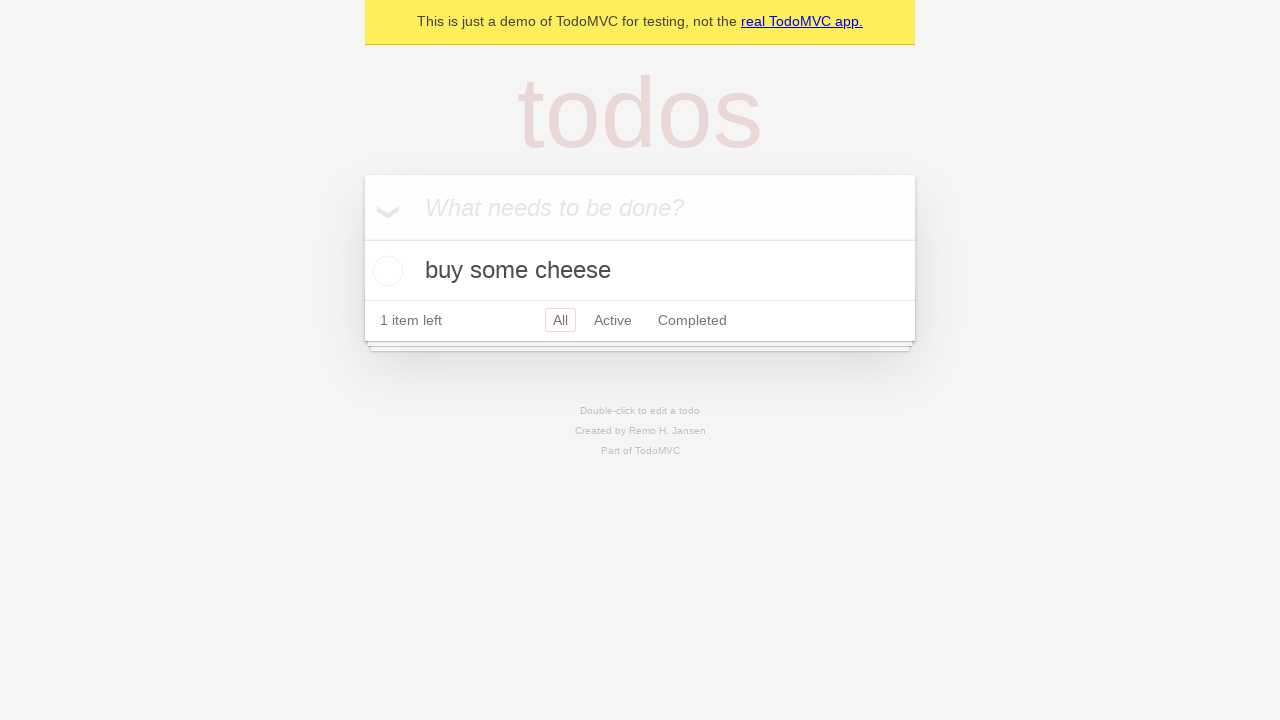

Filled new todo input with 'feed the cat' on internal:attr=[placeholder="What needs to be done?"i]
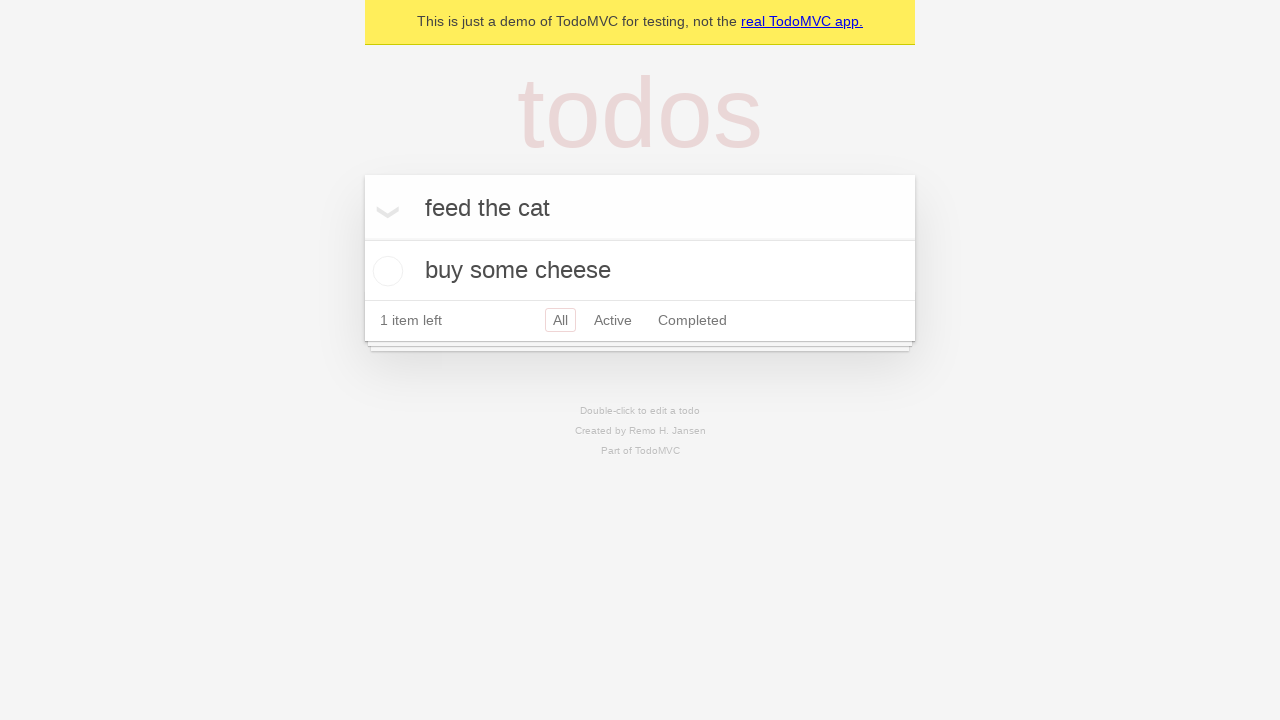

Pressed Enter to create todo 'feed the cat' on internal:attr=[placeholder="What needs to be done?"i]
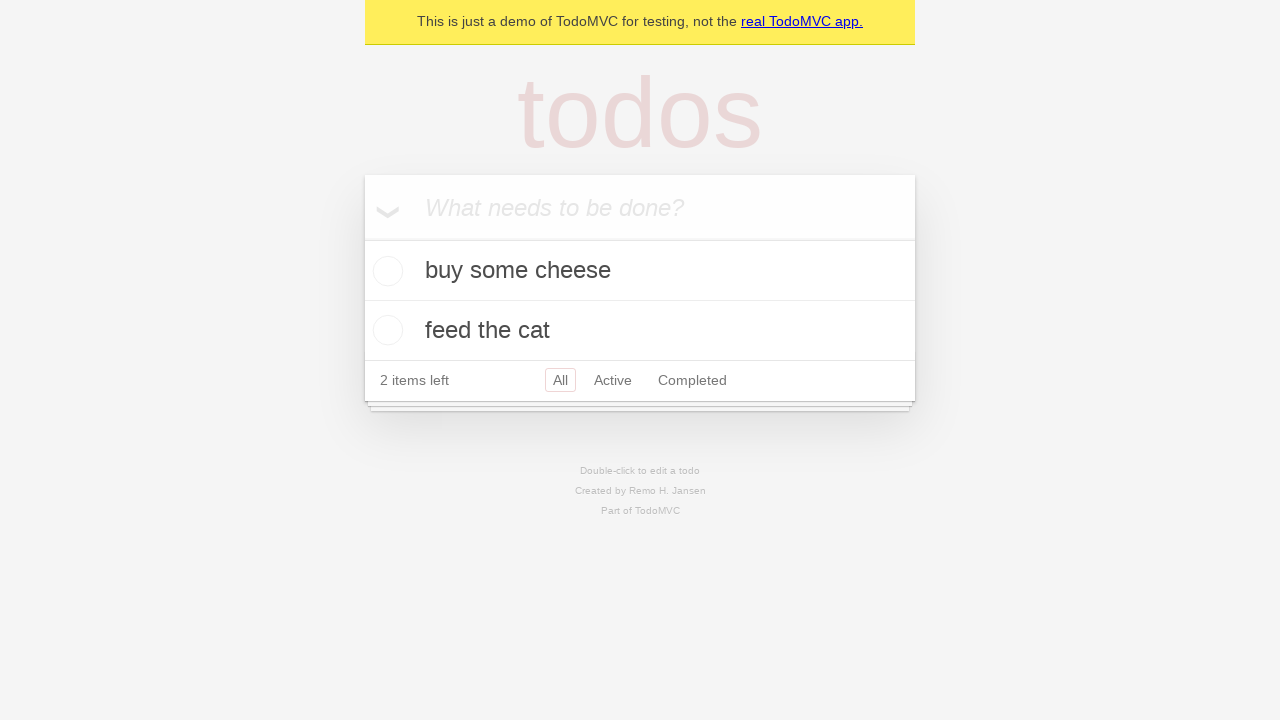

Filled new todo input with 'book a doctors appointment' on internal:attr=[placeholder="What needs to be done?"i]
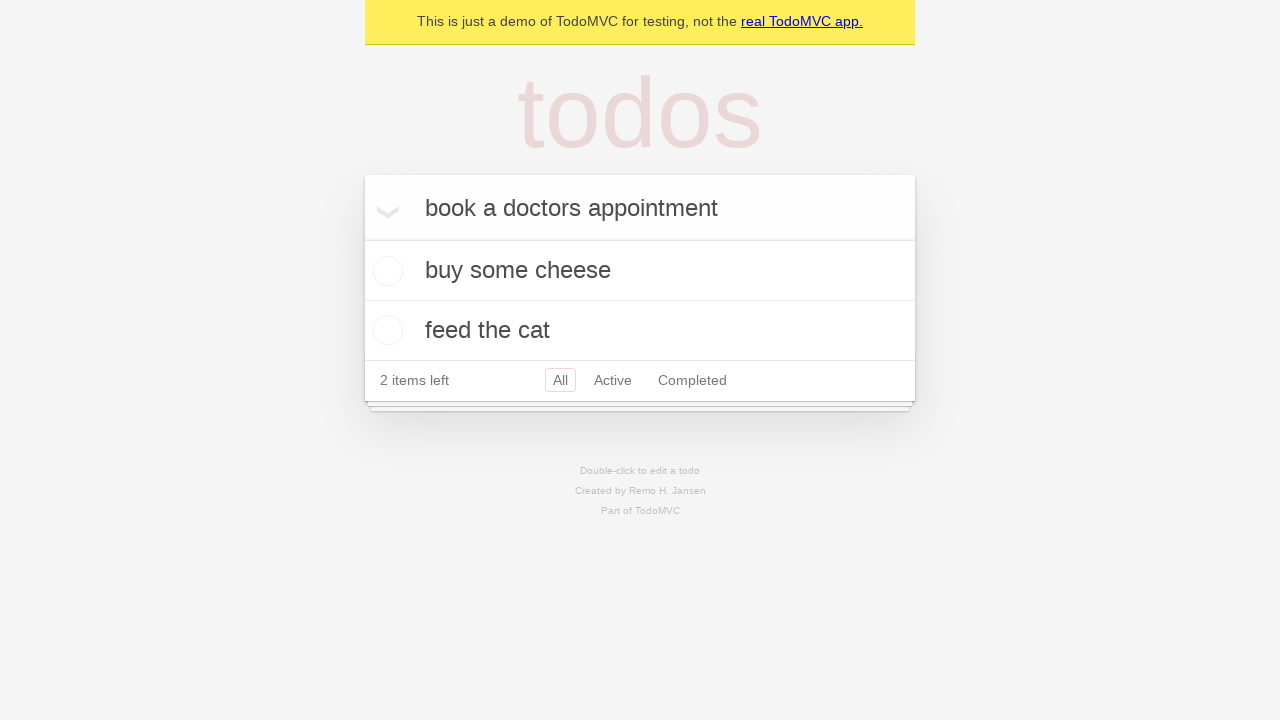

Pressed Enter to create todo 'book a doctors appointment' on internal:attr=[placeholder="What needs to be done?"i]
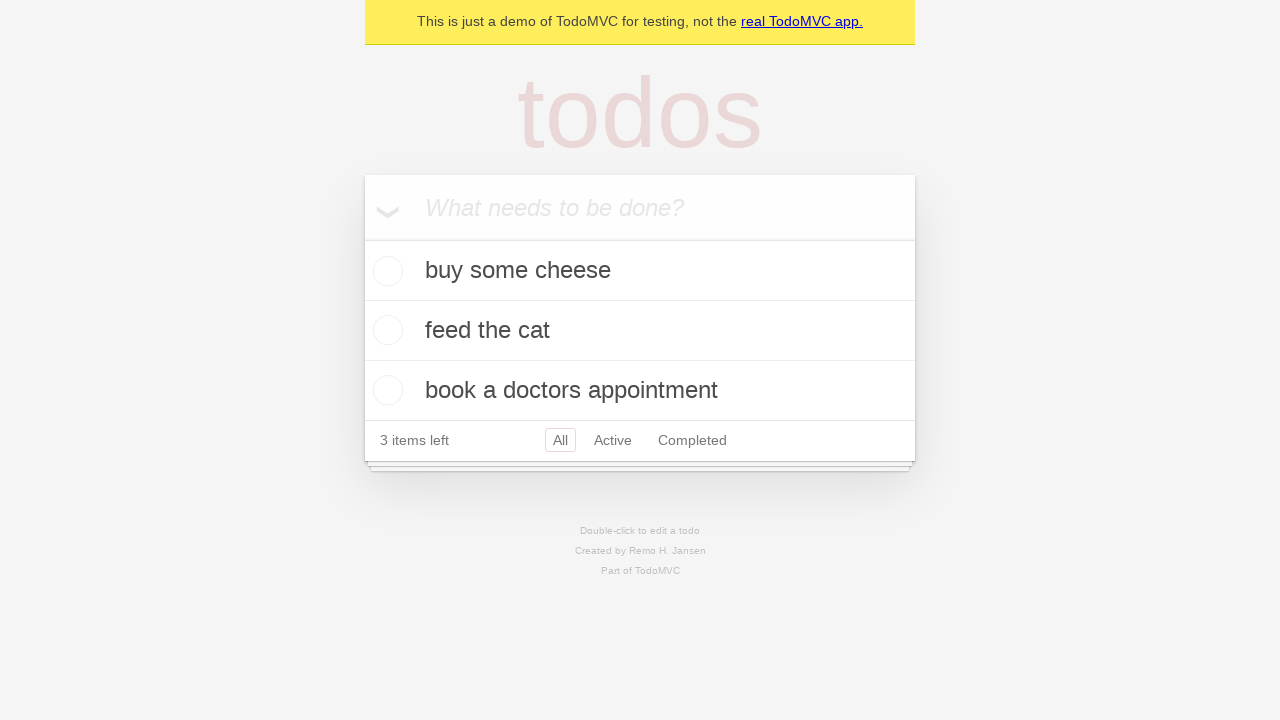

Waited for all 3 todo items to be created
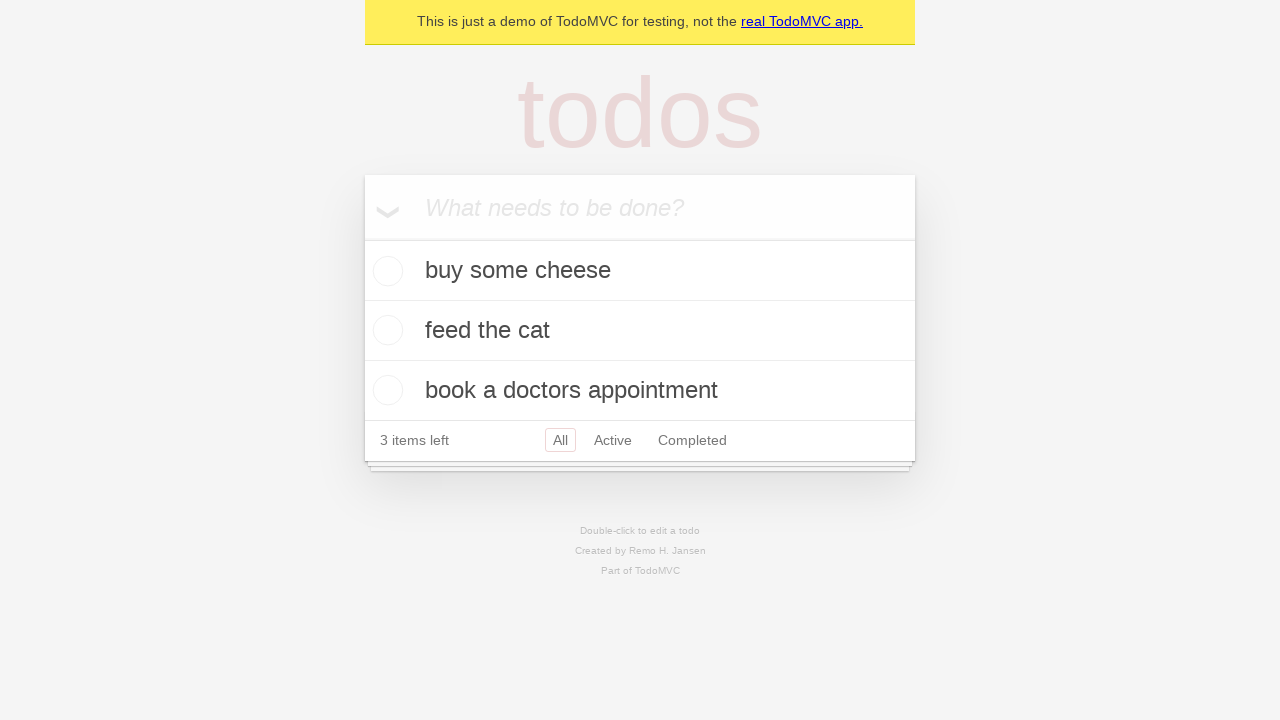

Double-clicked on second todo item to enter edit mode at (640, 331) on internal:testid=[data-testid="todo-item"s] >> nth=1
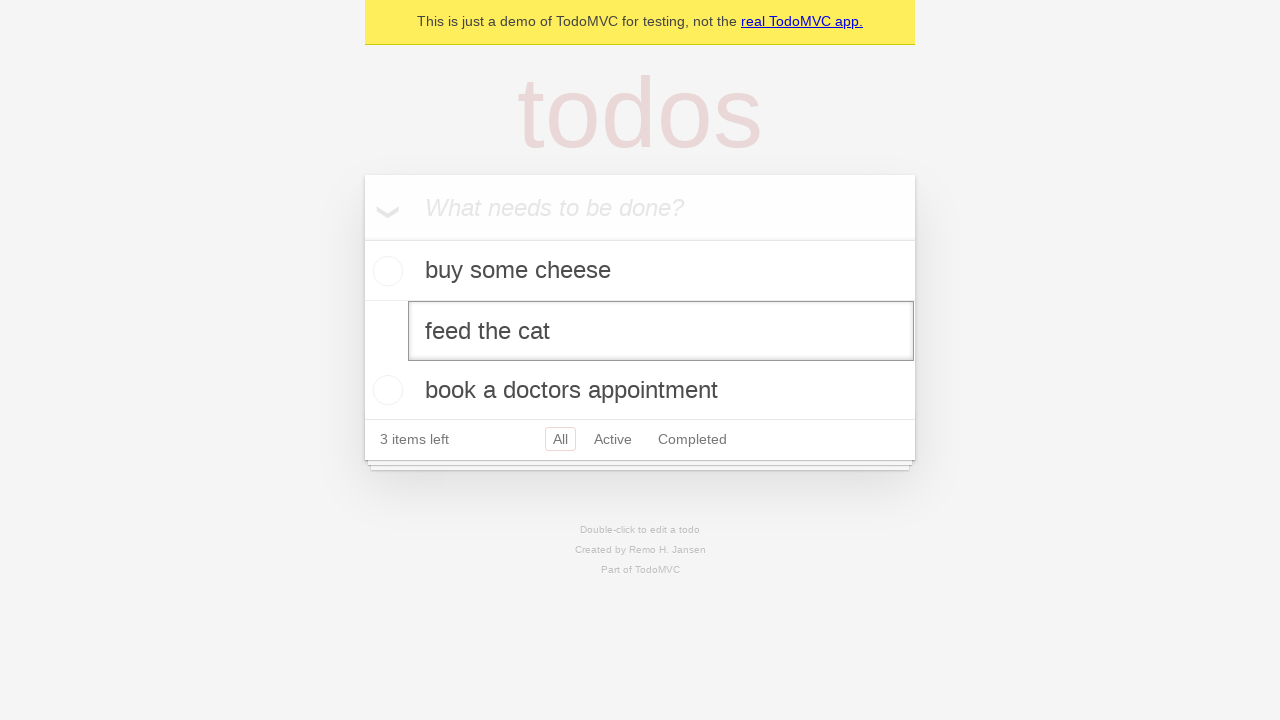

Filled edit field with padded text '    buy some sausages    ' on internal:testid=[data-testid="todo-item"s] >> nth=1 >> internal:role=textbox[nam
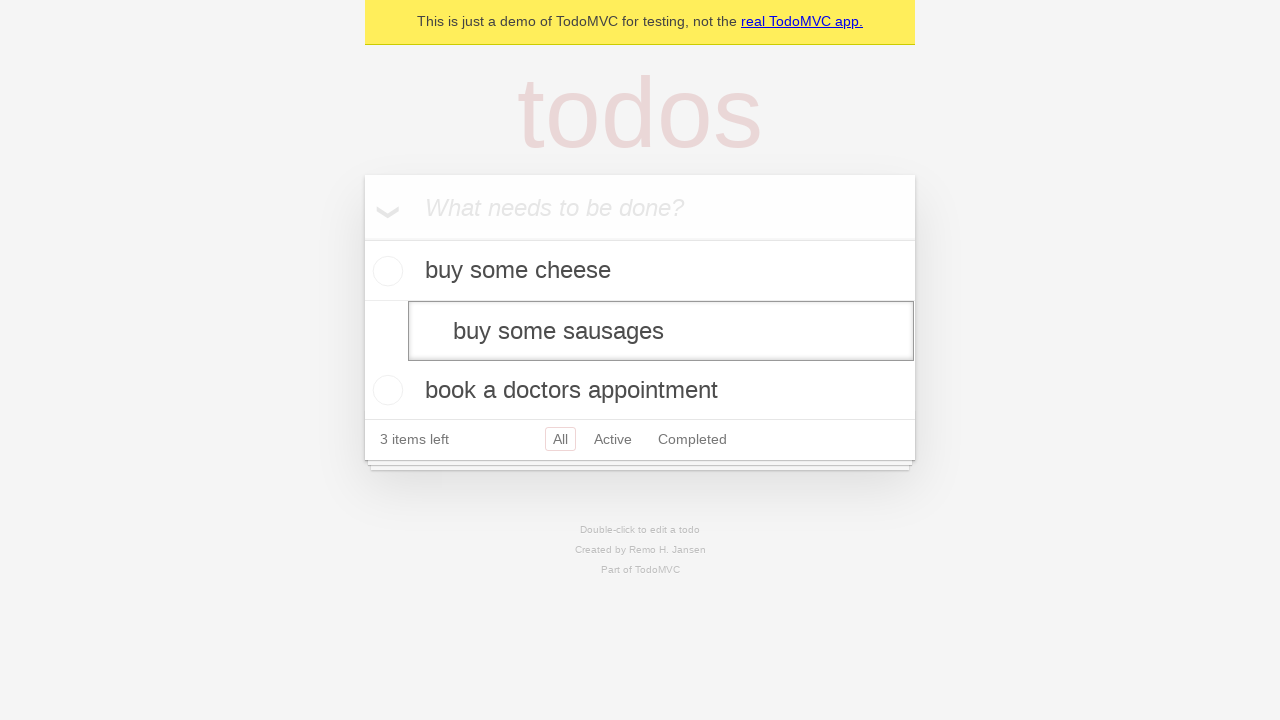

Pressed Enter to confirm edit and trim whitespace on internal:testid=[data-testid="todo-item"s] >> nth=1 >> internal:role=textbox[nam
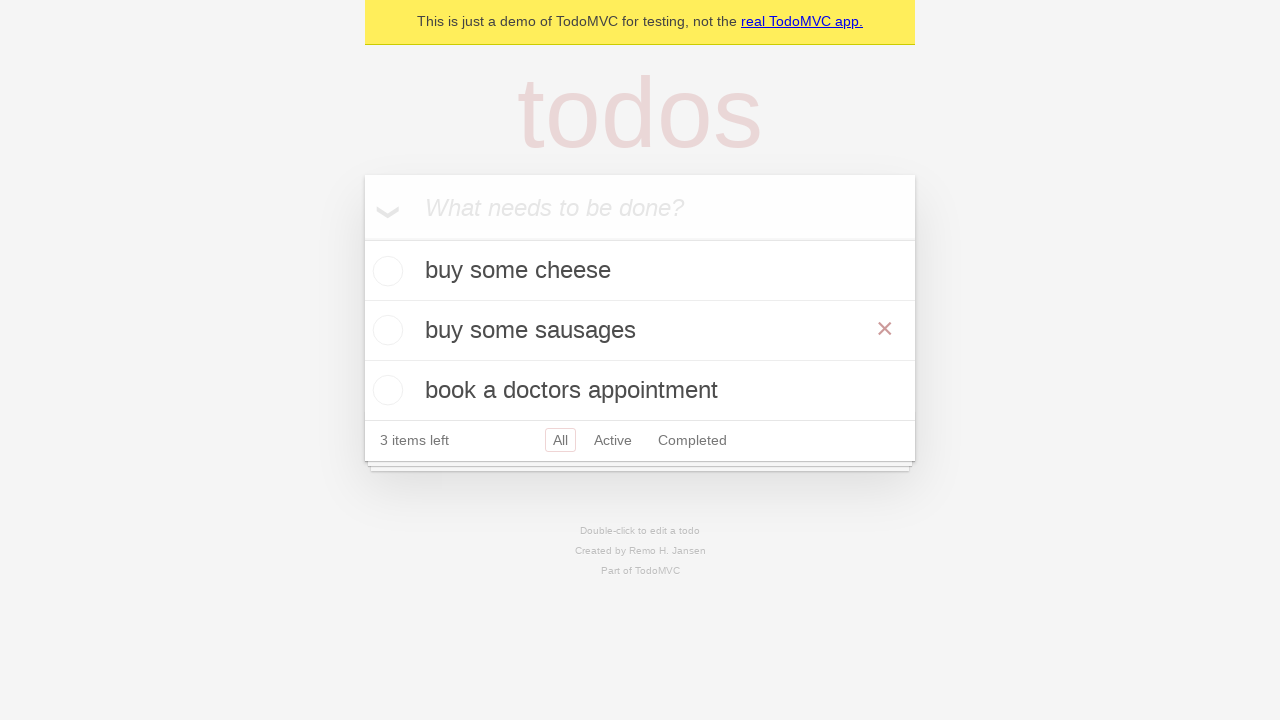

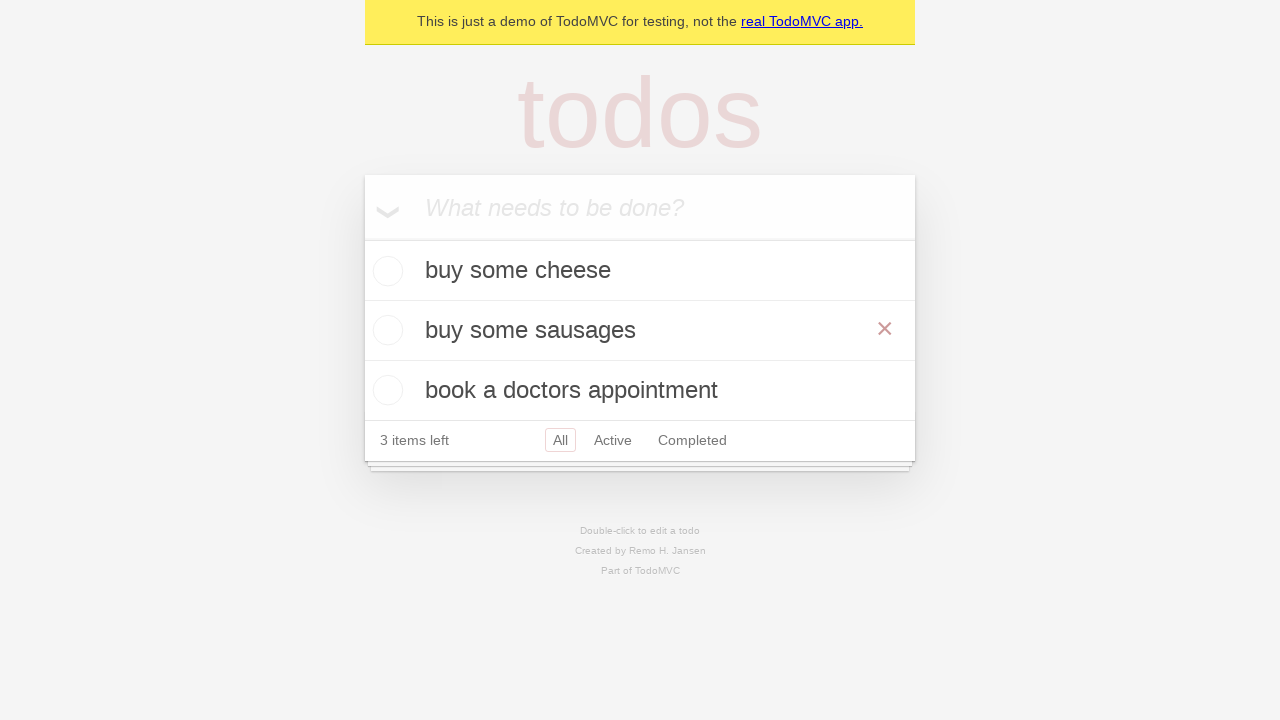